Tests a basic HTML form by filling username, password, selecting checkboxes, radio buttons, multi-select options, dropdown, and submitting

Starting URL: https://testpages.eviltester.com/styled/basic-html-form-test.html

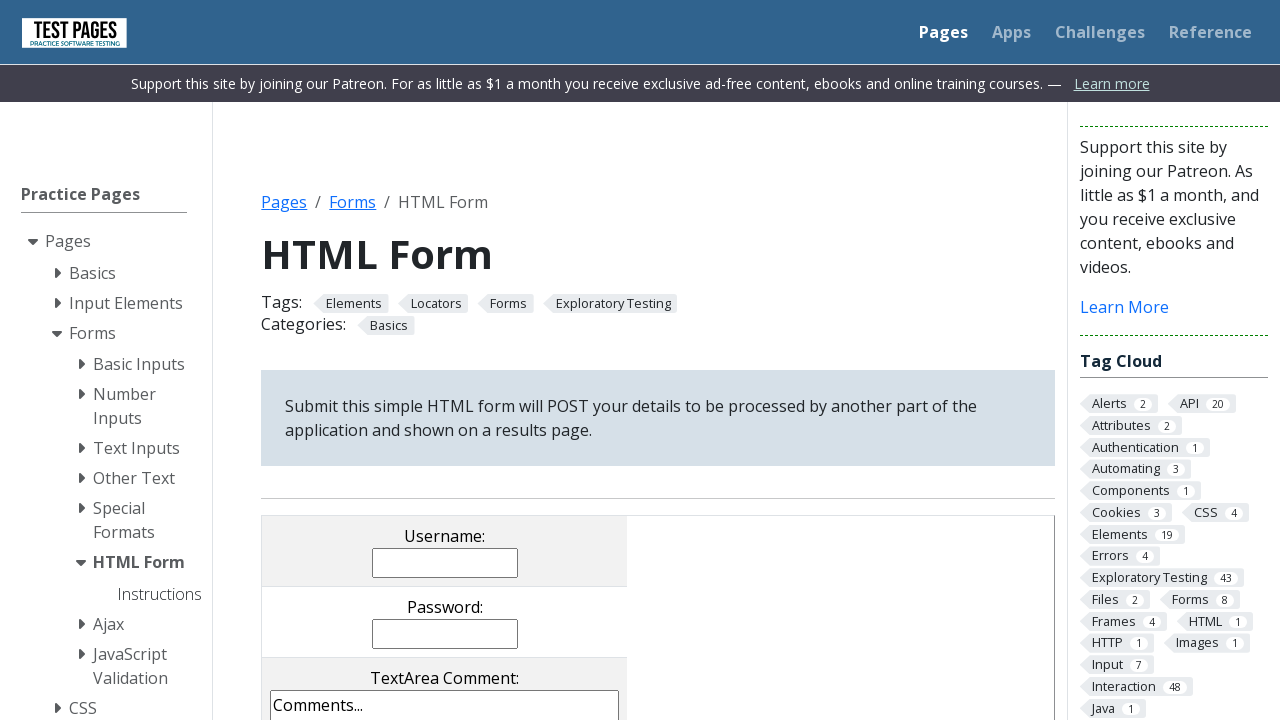

Filled username field with 'student' on input[name='username']
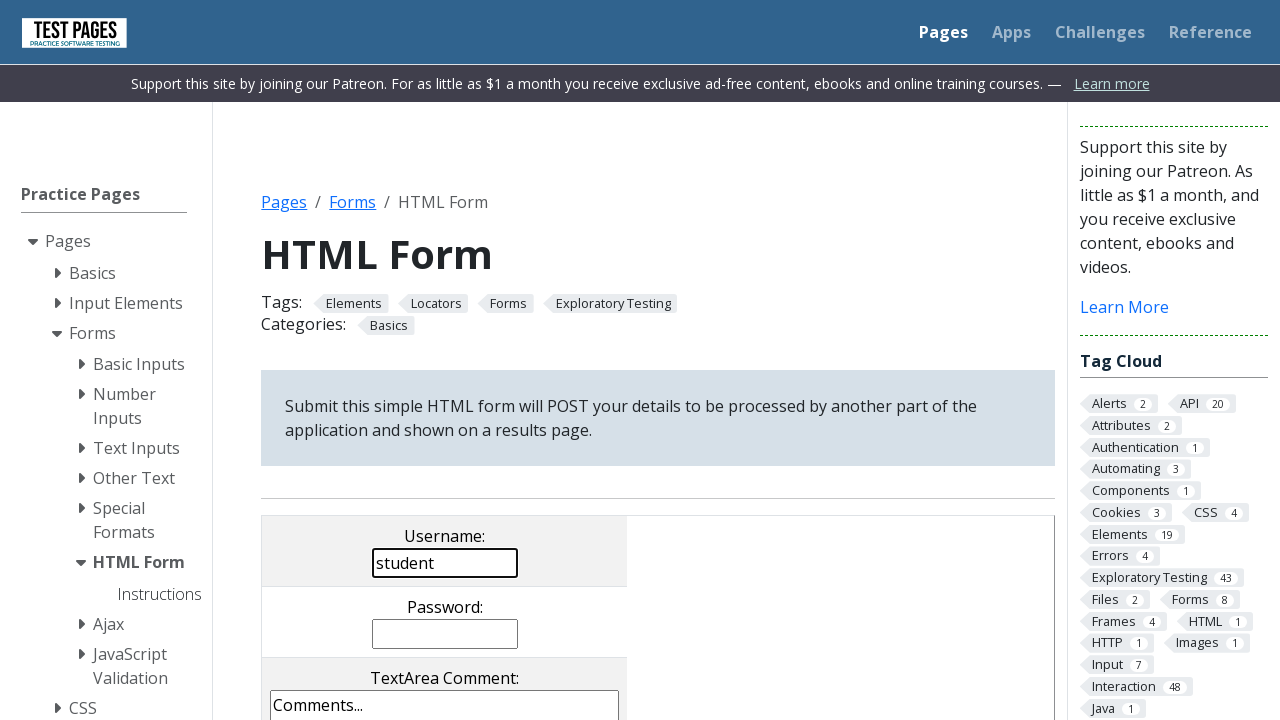

Filled password field with '123456789' on input[name='password']
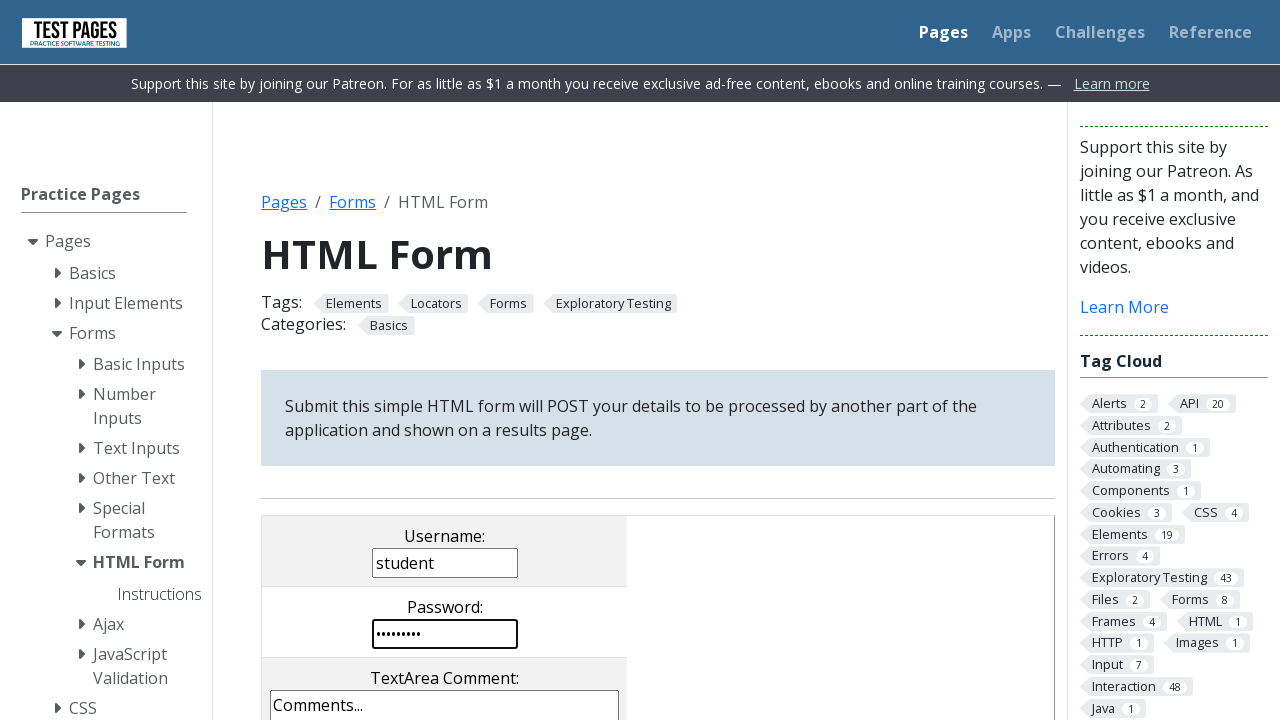

Clicked checkbox cb1 at (299, 360) on input[value='cb1']
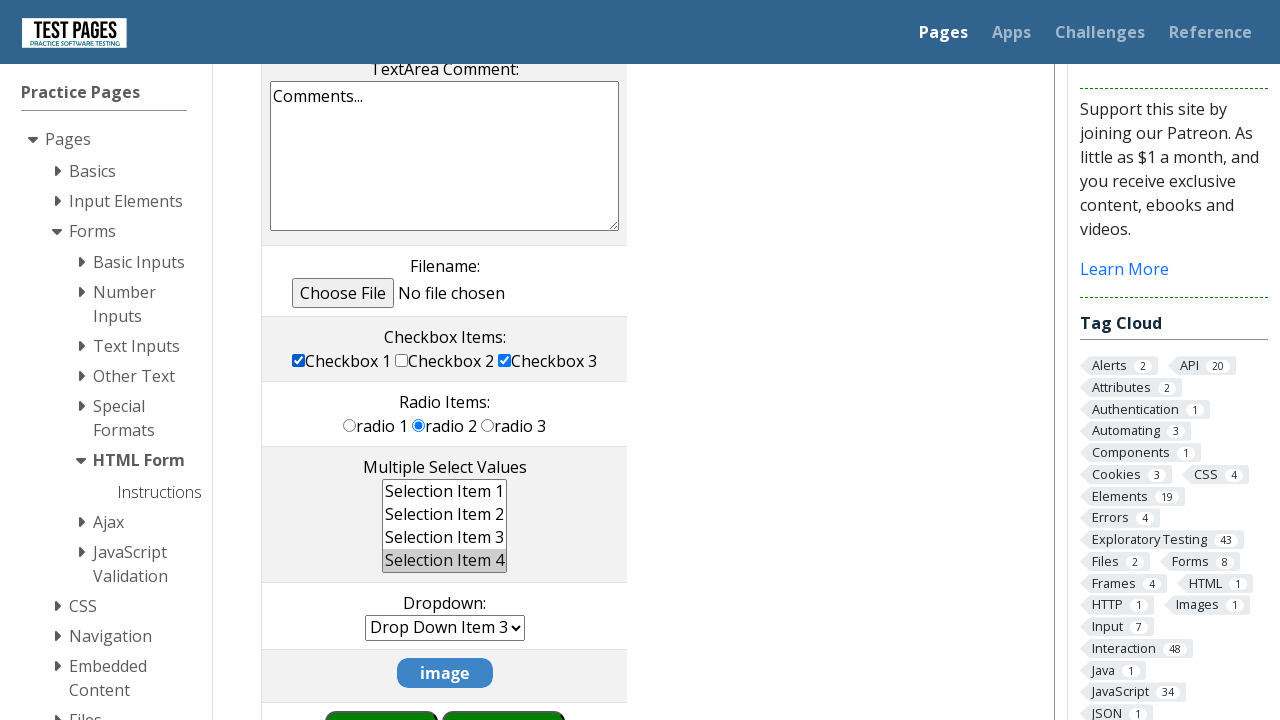

Clicked radio button rd2 at (419, 425) on input[value='rd2']
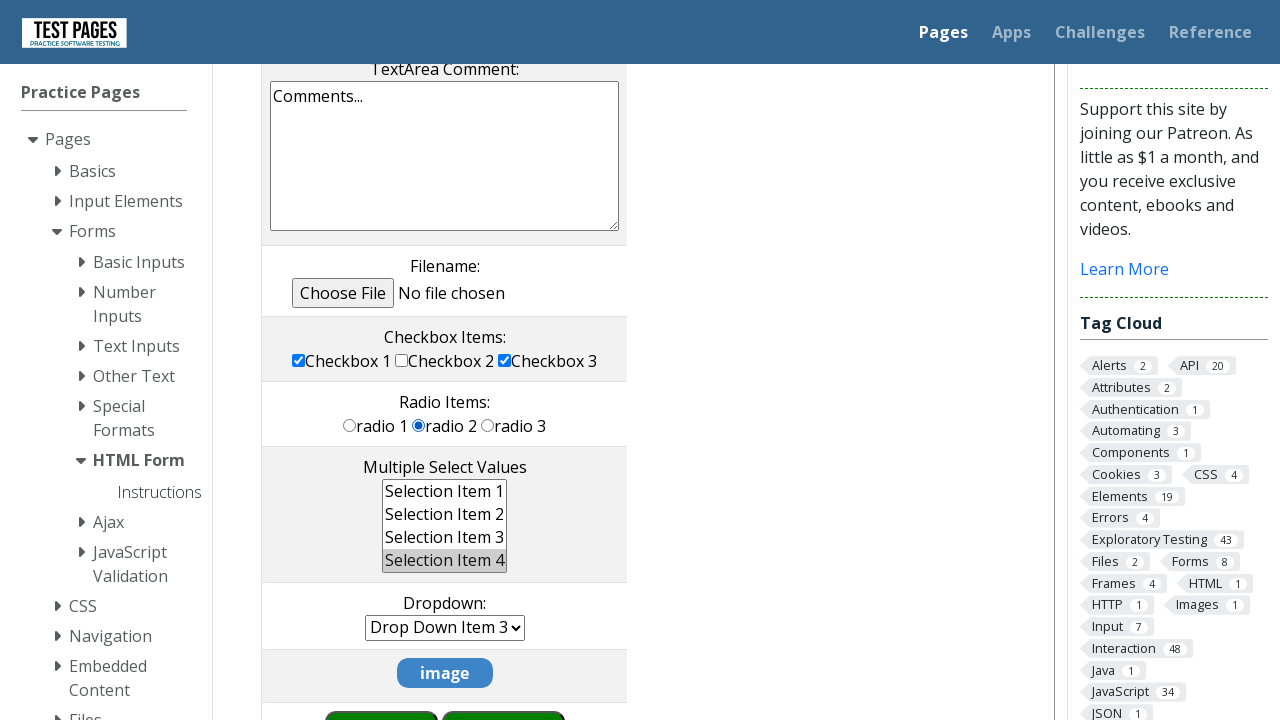

Selected 'ms1' from multi-select dropdown on select[name='multipleselect[]']
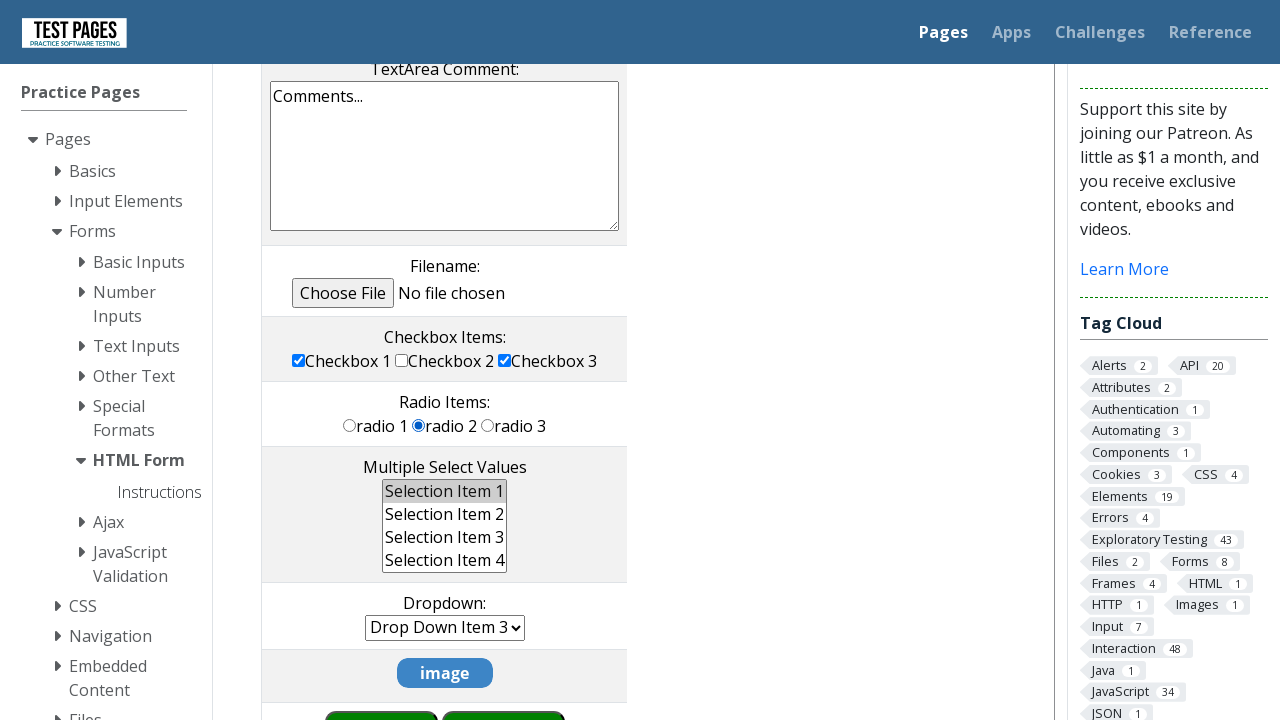

Selected 'dd4' from dropdown menu on select[name='dropdown']
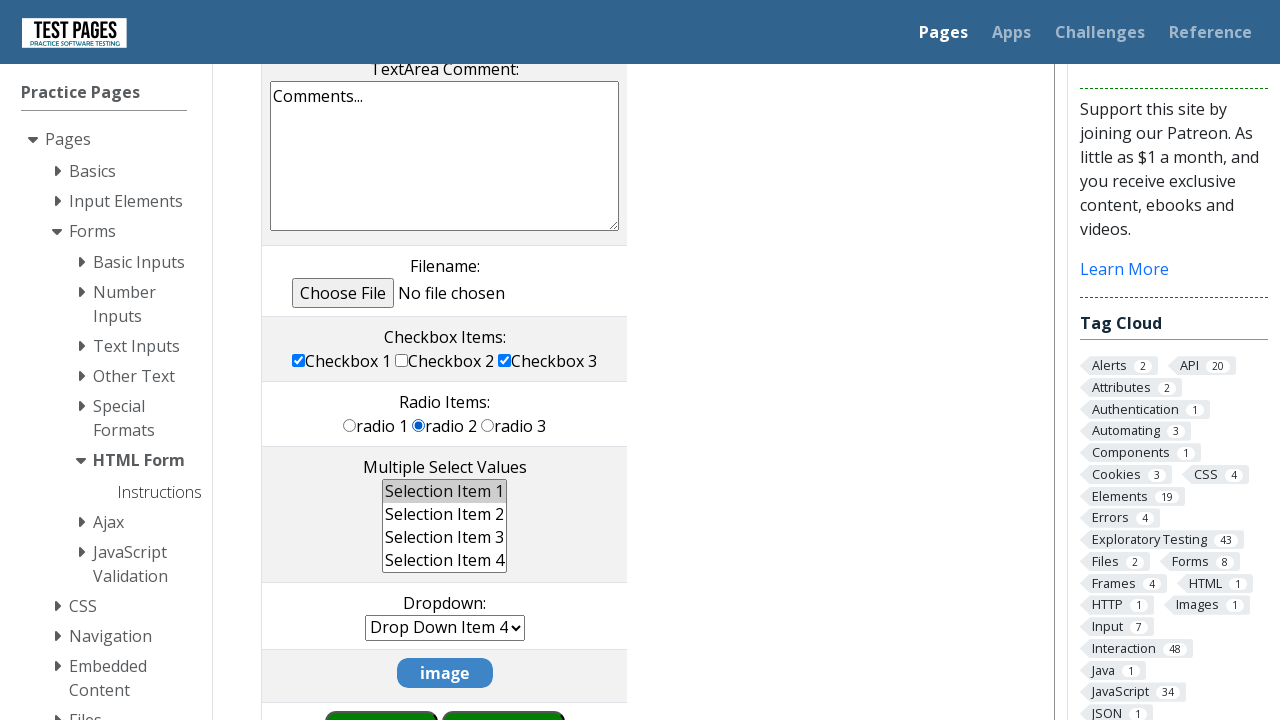

Clicked submit button to submit form at (504, 690) on input[value='submit']
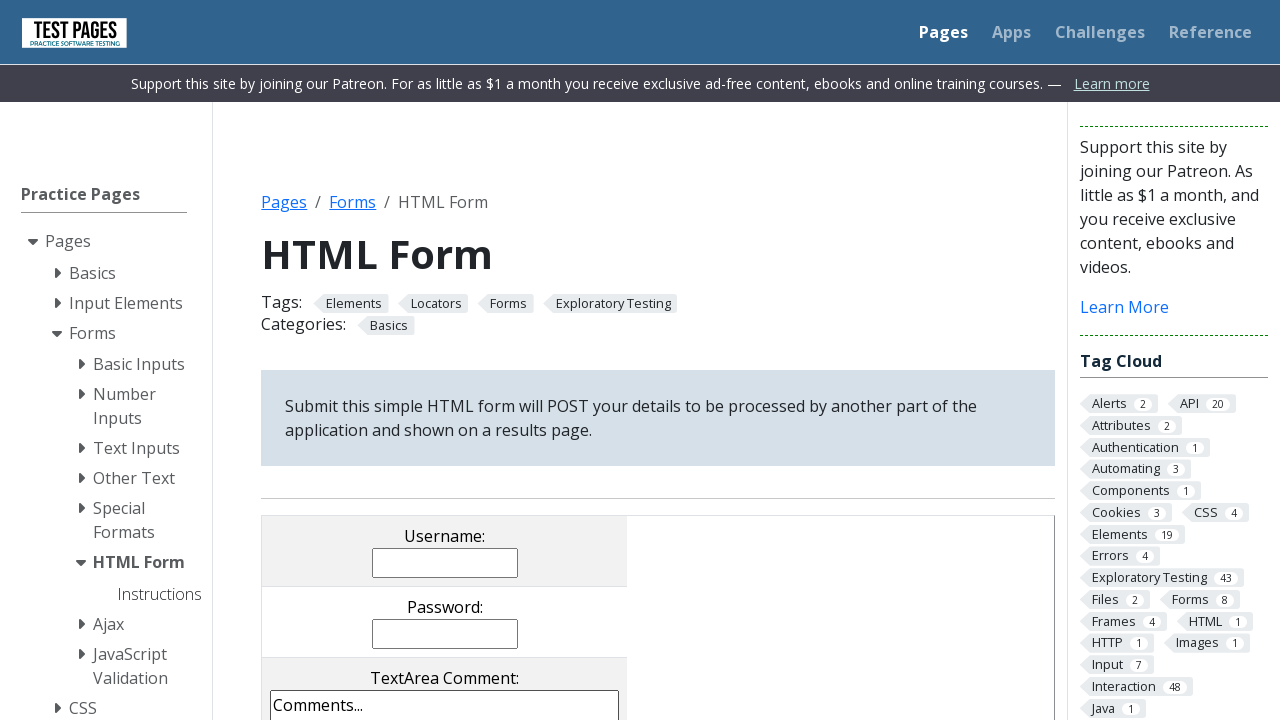

Results page loaded successfully
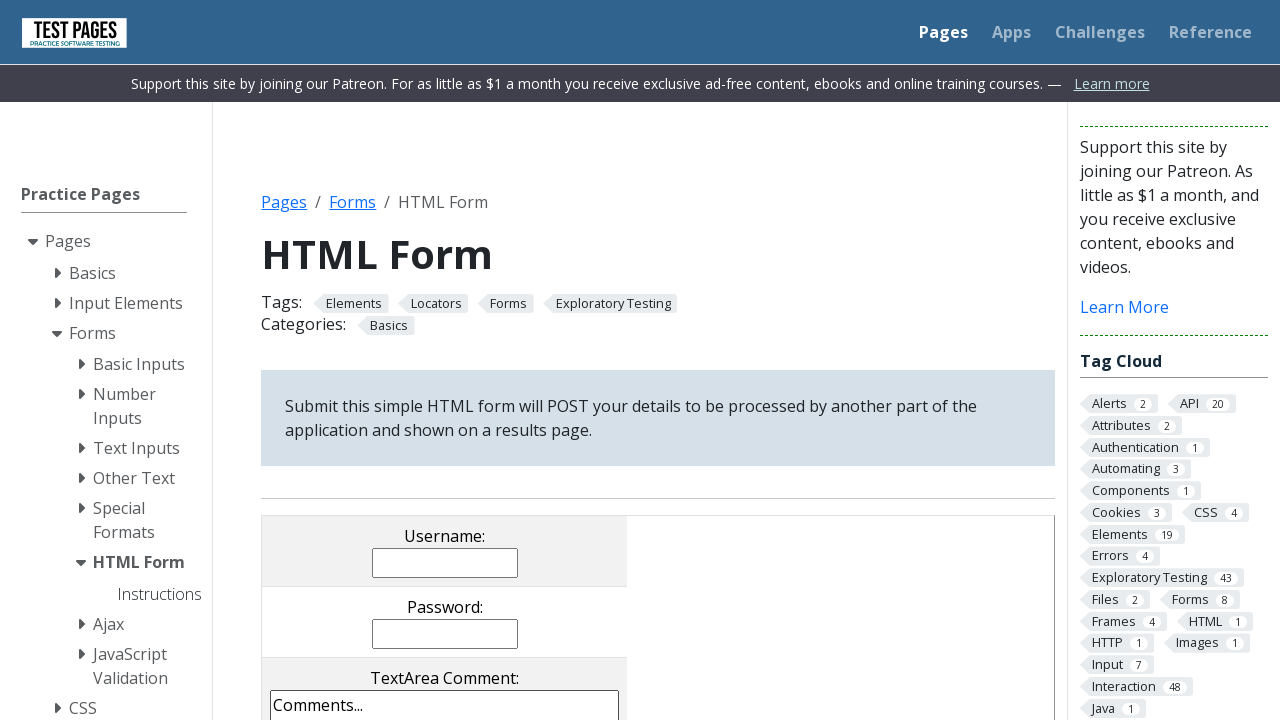

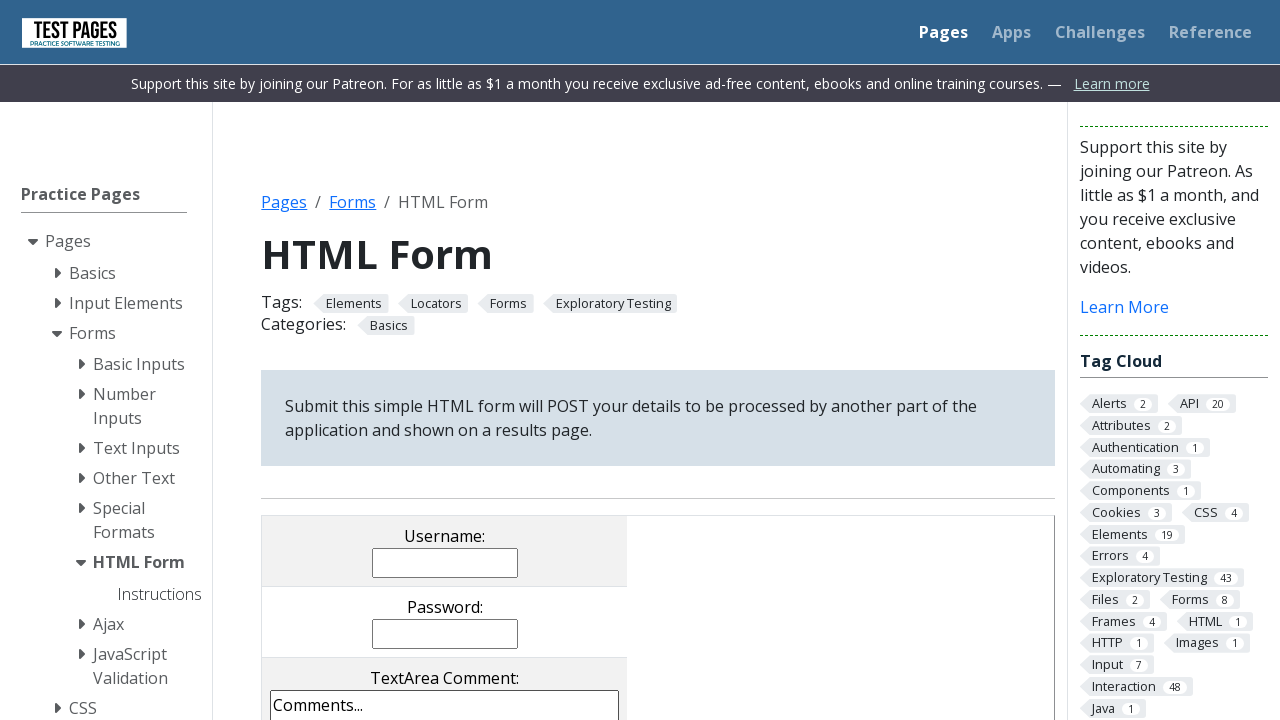